Performs drag and drop operation between draggable and droppable elements

Starting URL: https://testautomationpractice.blogspot.com/

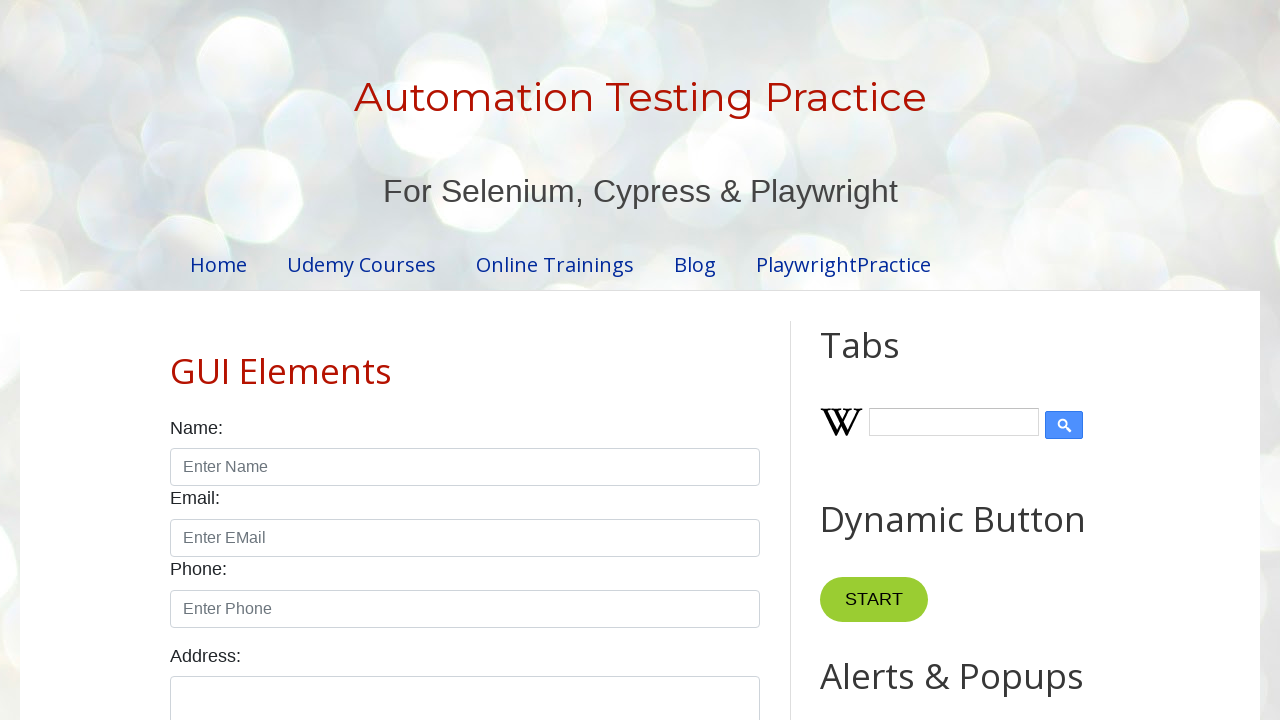

Navigated to test automation practice website
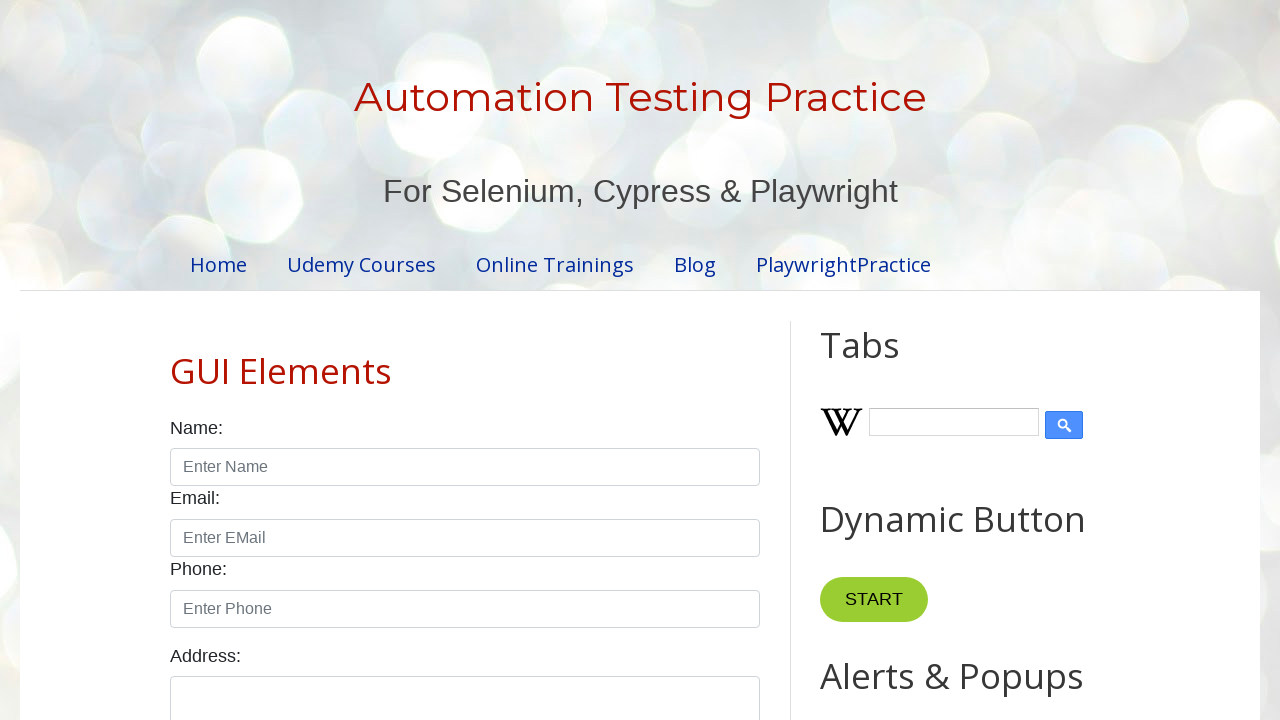

Performed drag and drop operation from draggable to droppable element at (1015, 386)
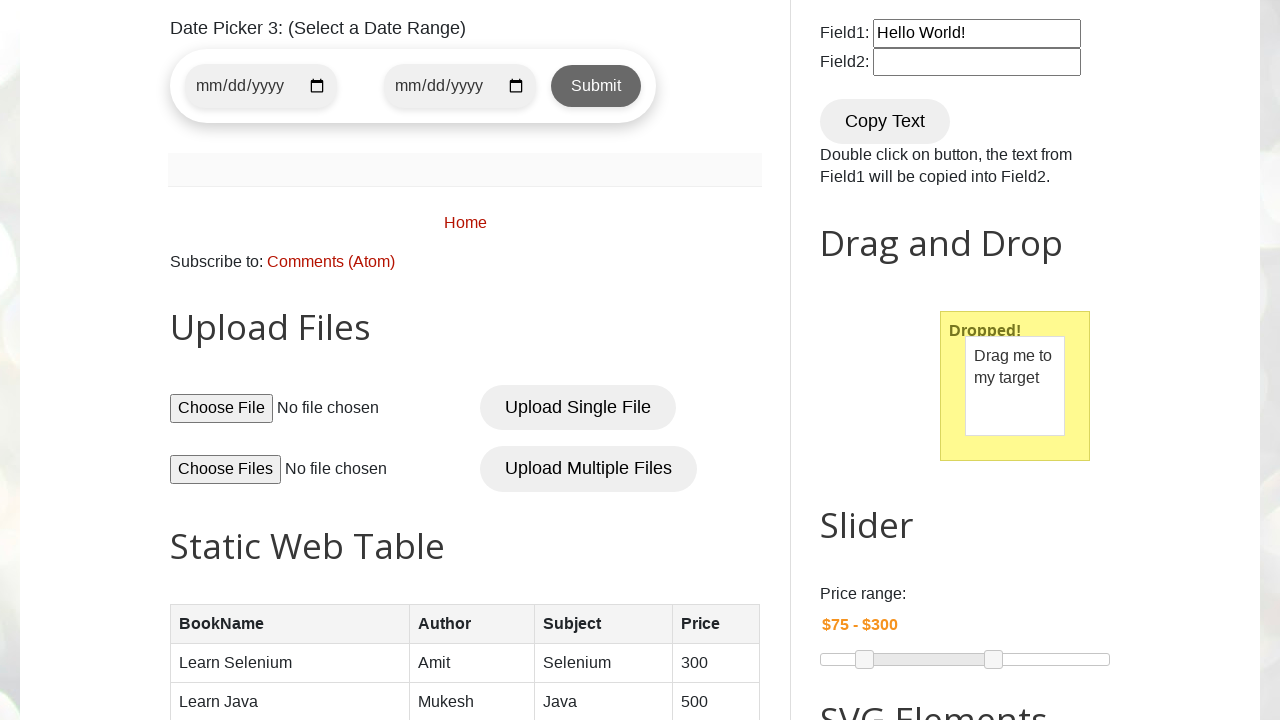

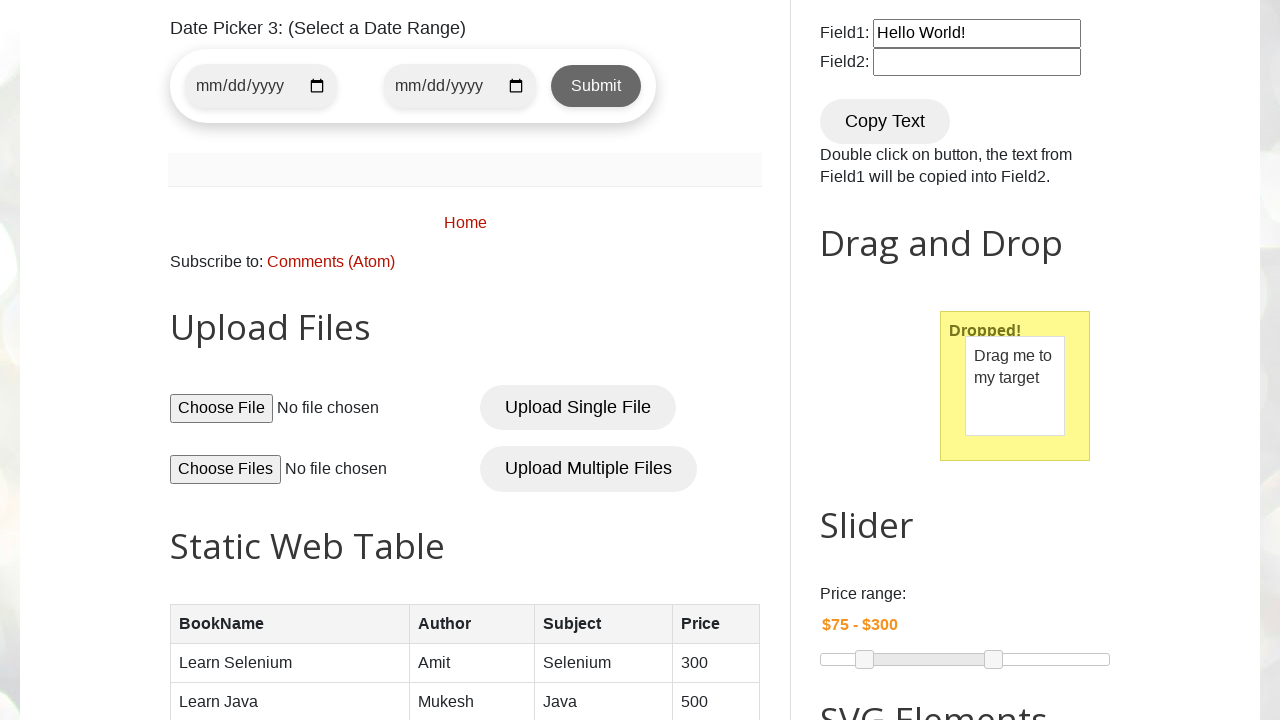